Tests a registration form by filling in first name, last name, and email fields, then submitting and verifying a success message is displayed.

Starting URL: http://suninjuly.github.io/registration1.html

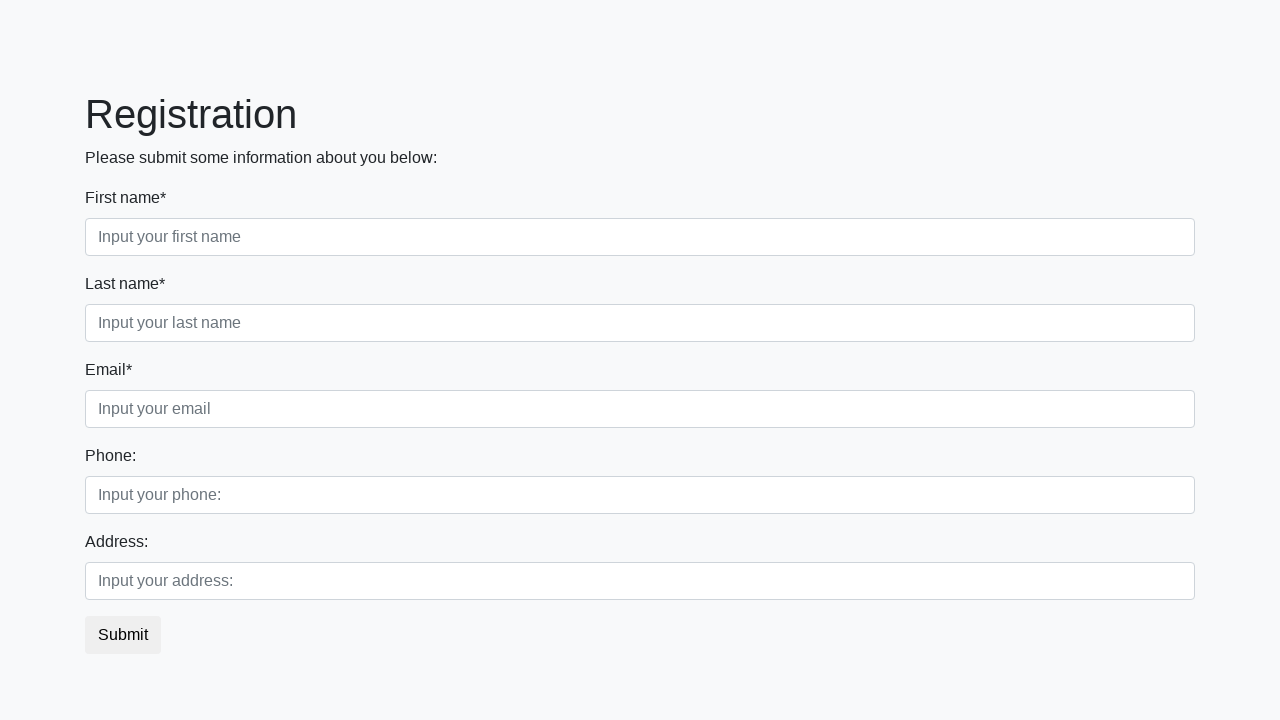

Filled first name field with 'FirstName' on //form/div[1]/div[1]/input
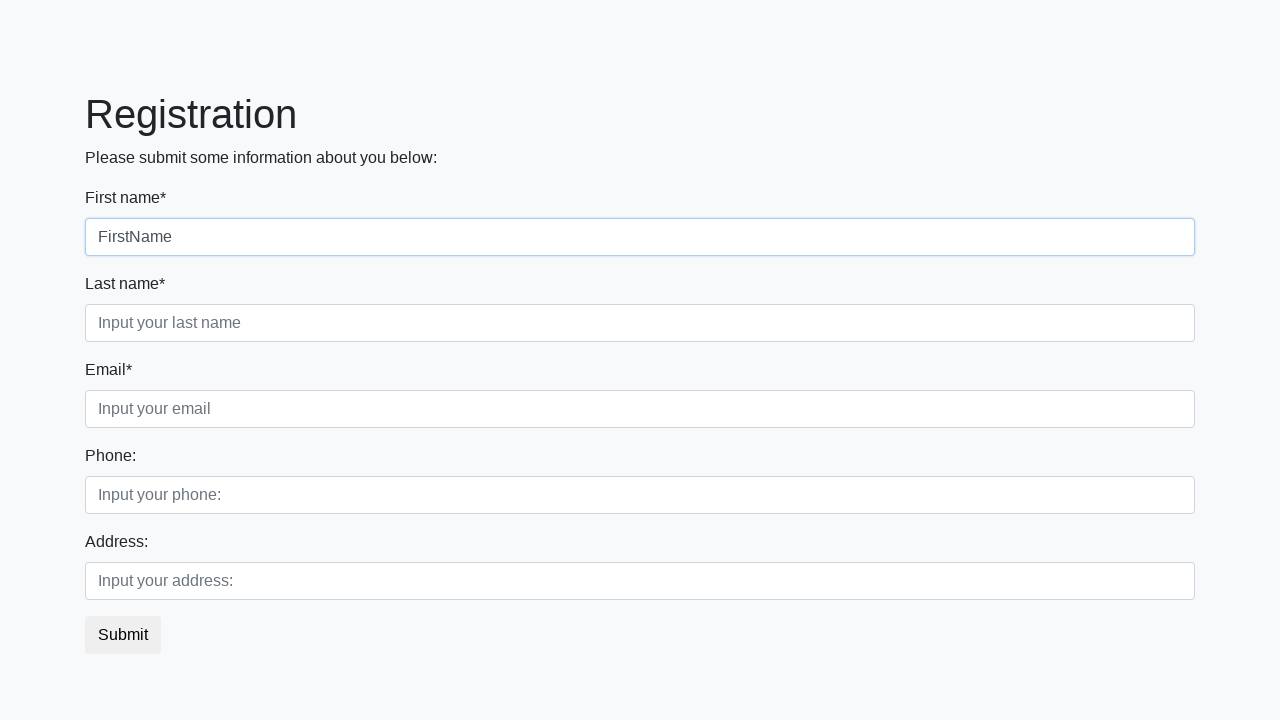

Filled last name field with 'LastName' on //form/div[1]/div[2]/input
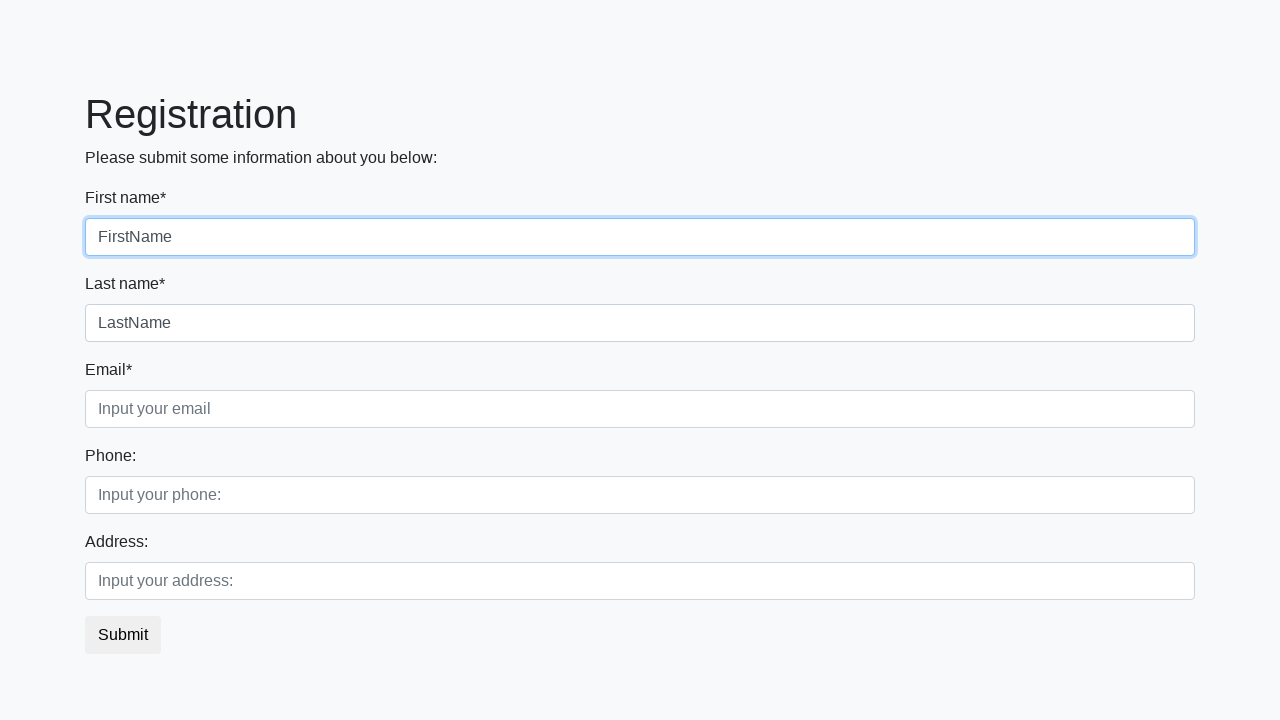

Filled email field with 'test@te.st' on //form/div[1]/div[3]/input
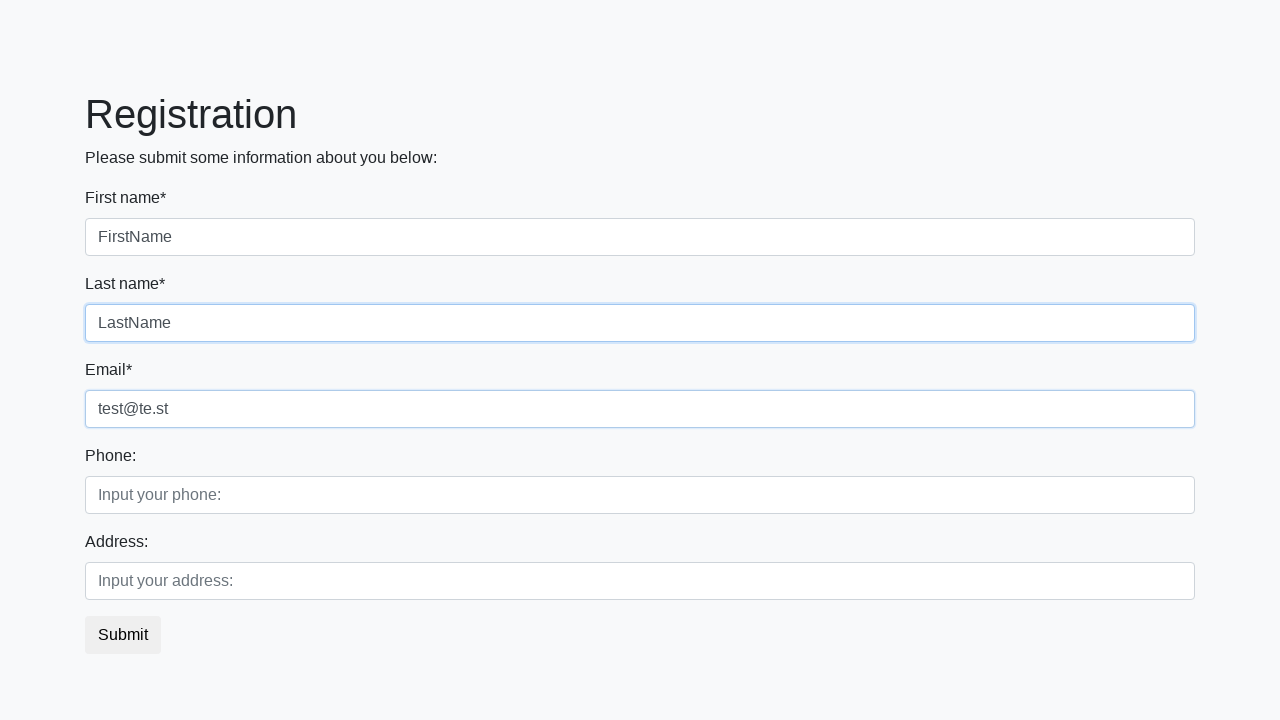

Clicked submit button to register at (123, 635) on button.btn
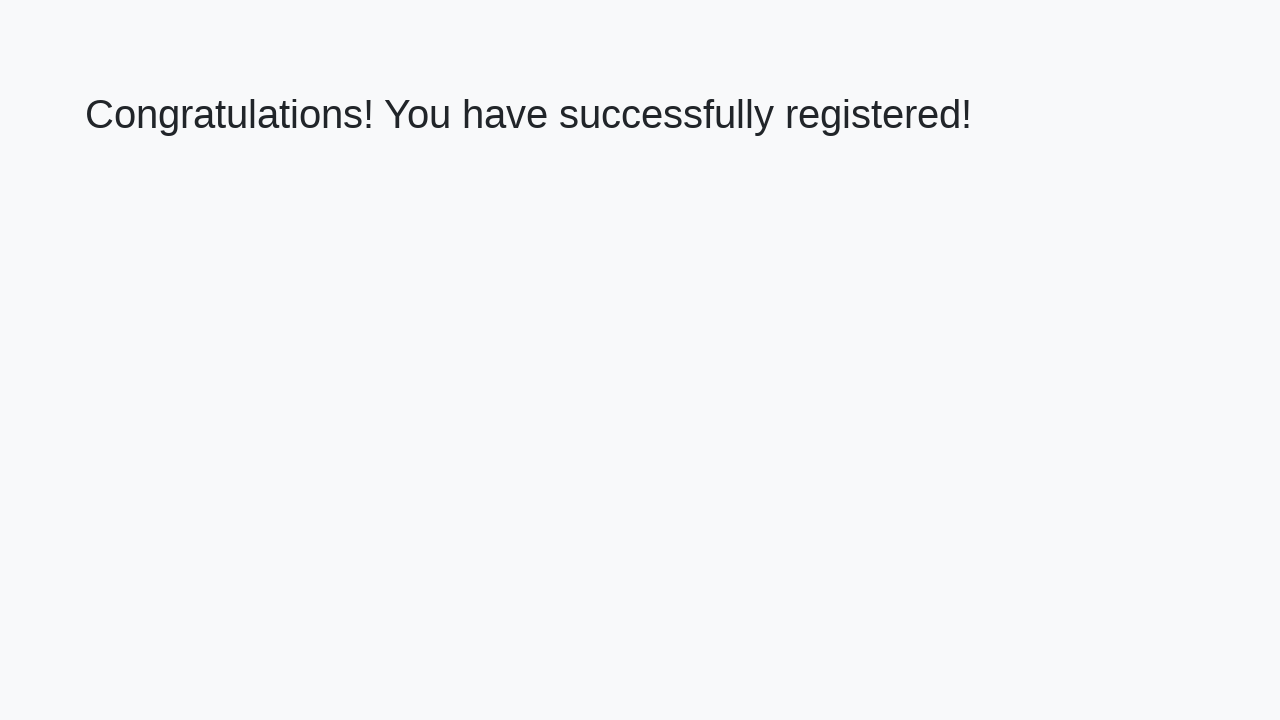

Success message heading appeared
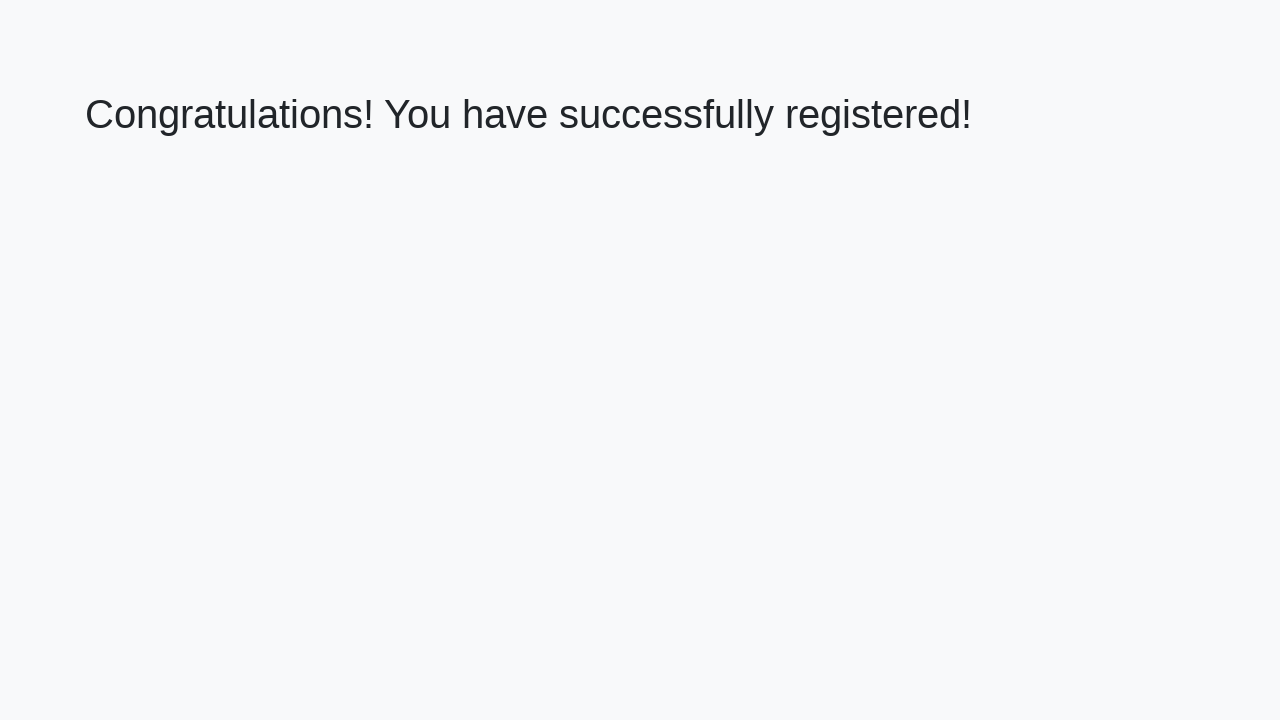

Retrieved success message text
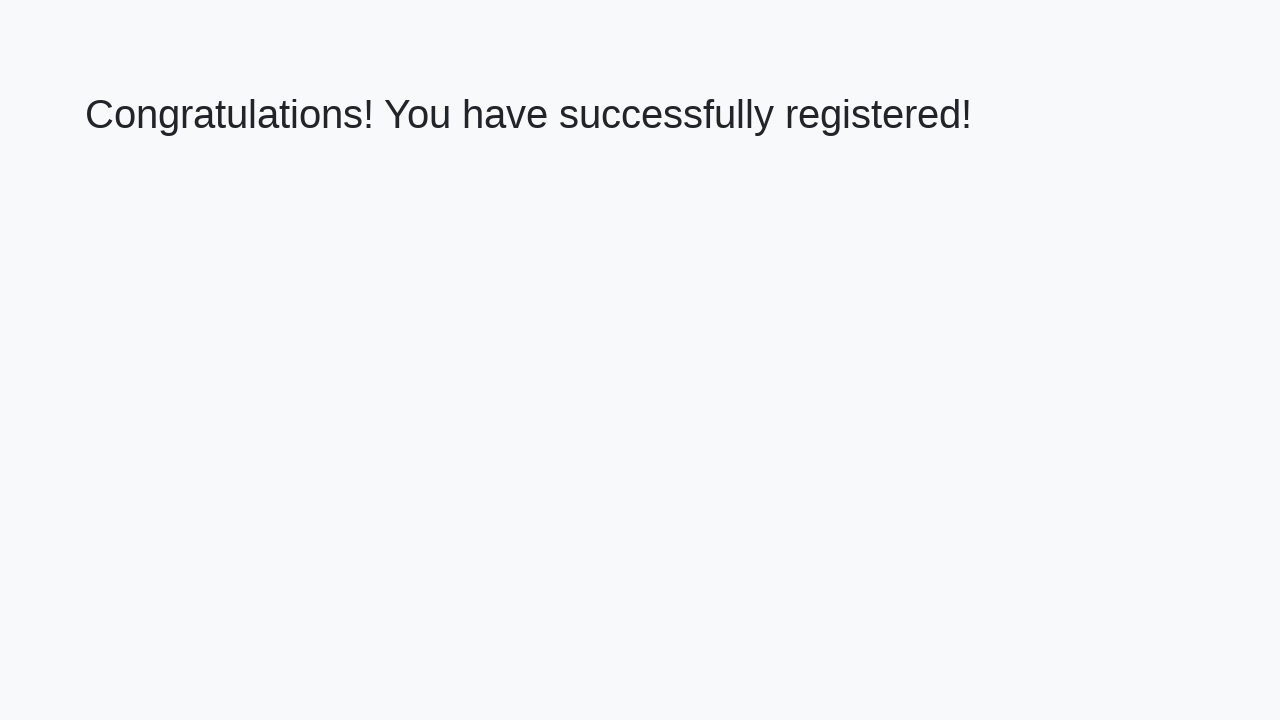

Verified success message displays 'Congratulations! You have successfully registered!'
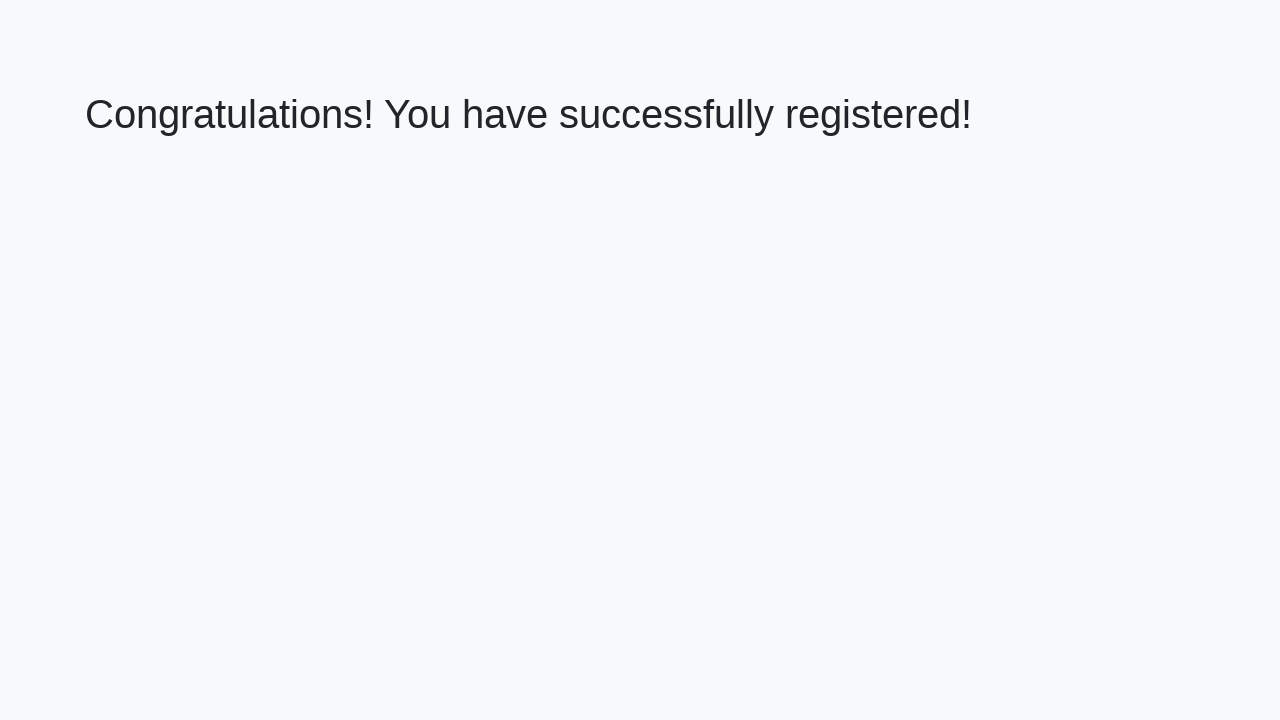

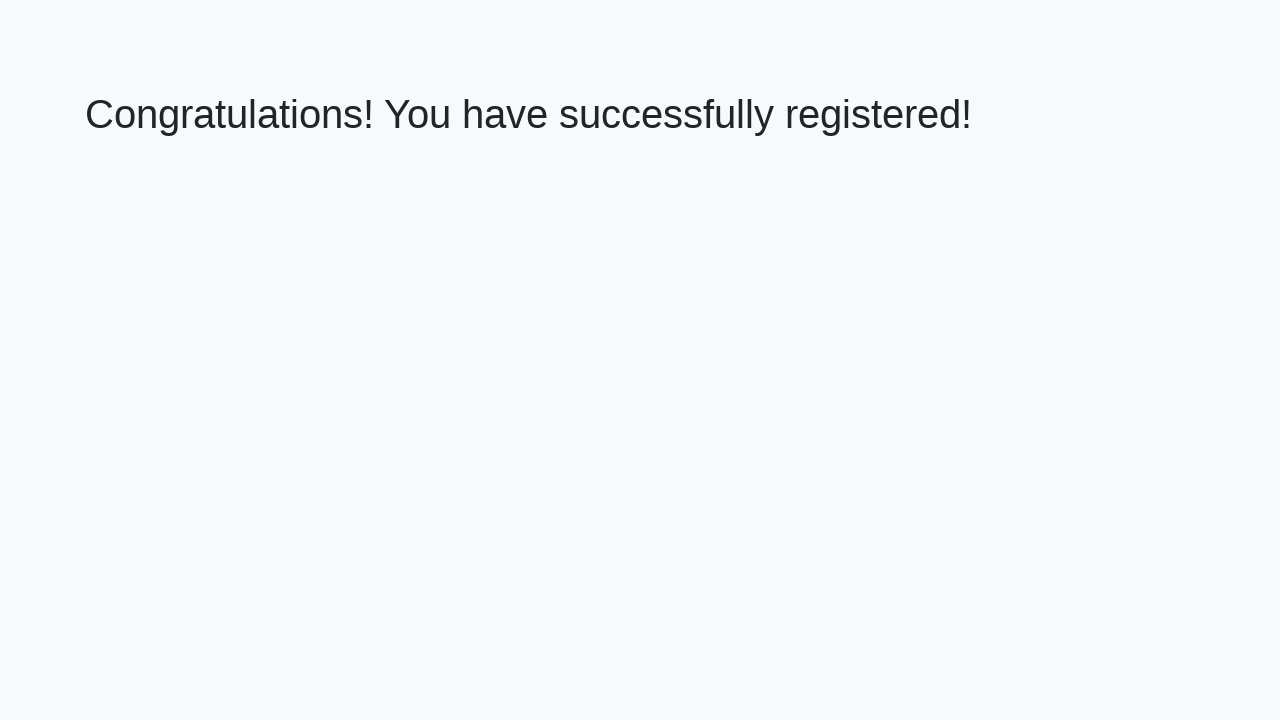